Navigates from the home page to the Elements section by clicking the Elements card and verifies the URL changes

Starting URL: https://demoqa.com

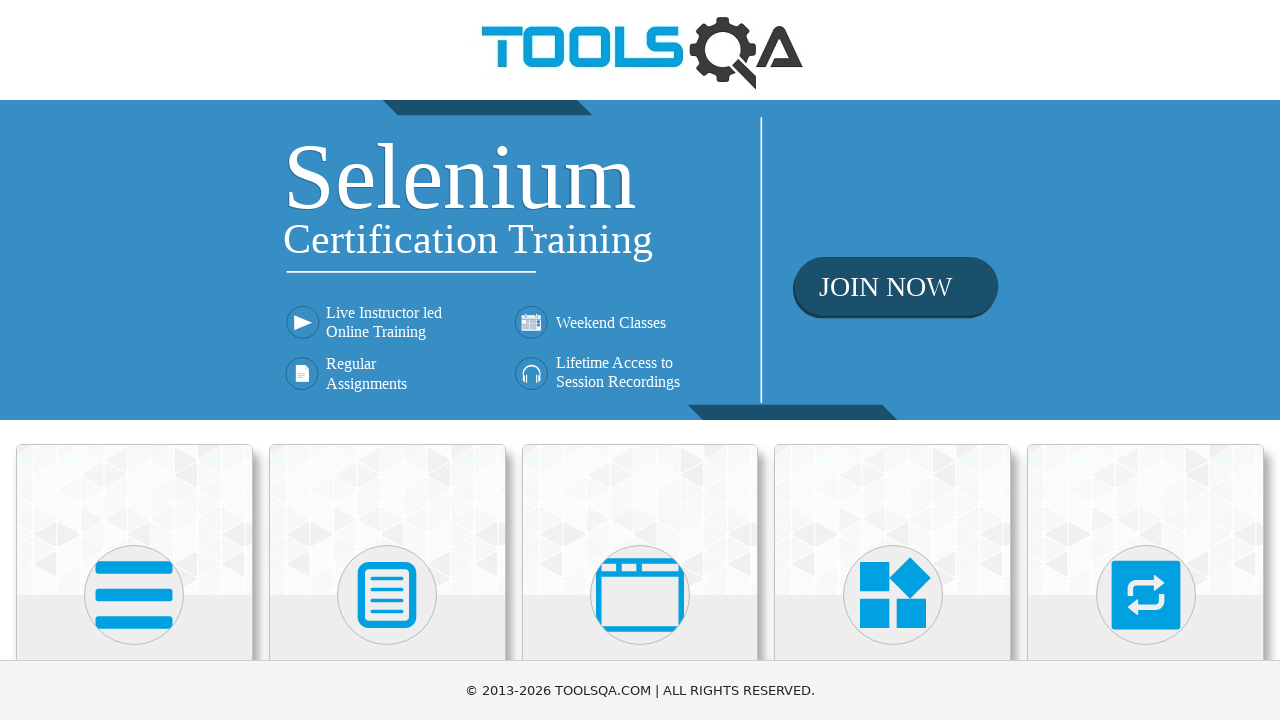

Clicked on the Elements card at (134, 520) on div.card:has-text('Elements')
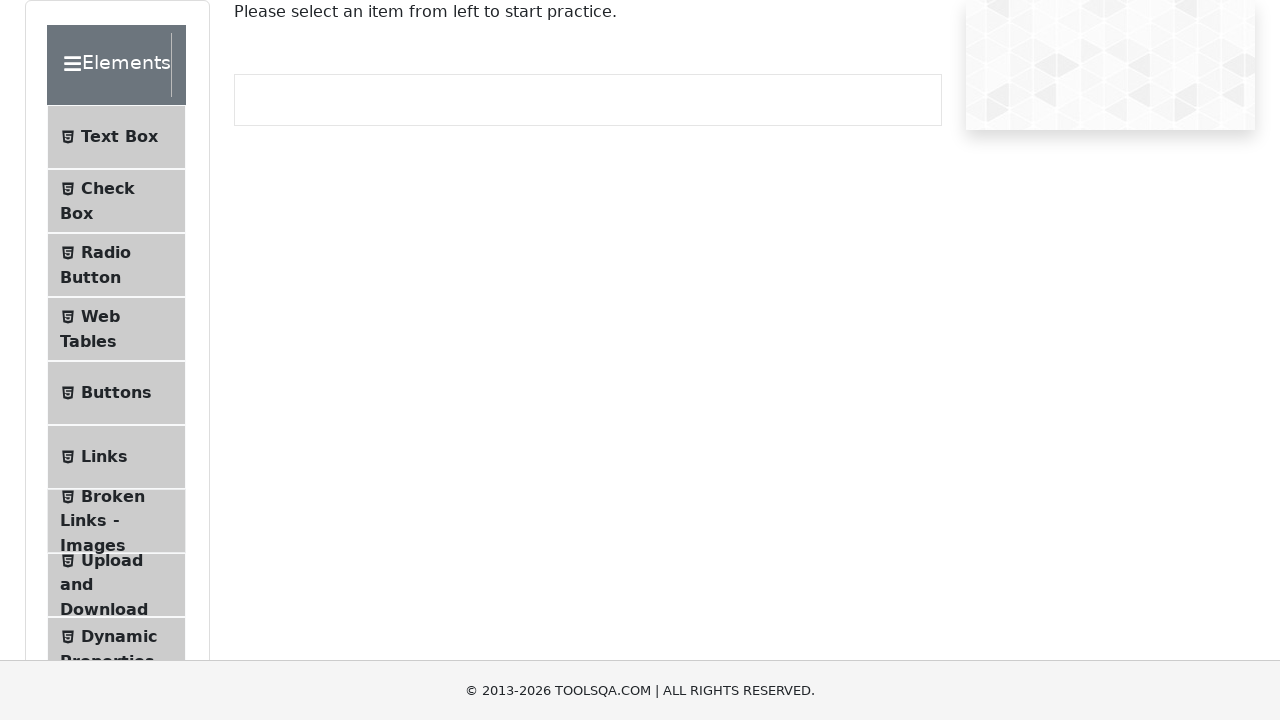

Verified URL changed to Elements page
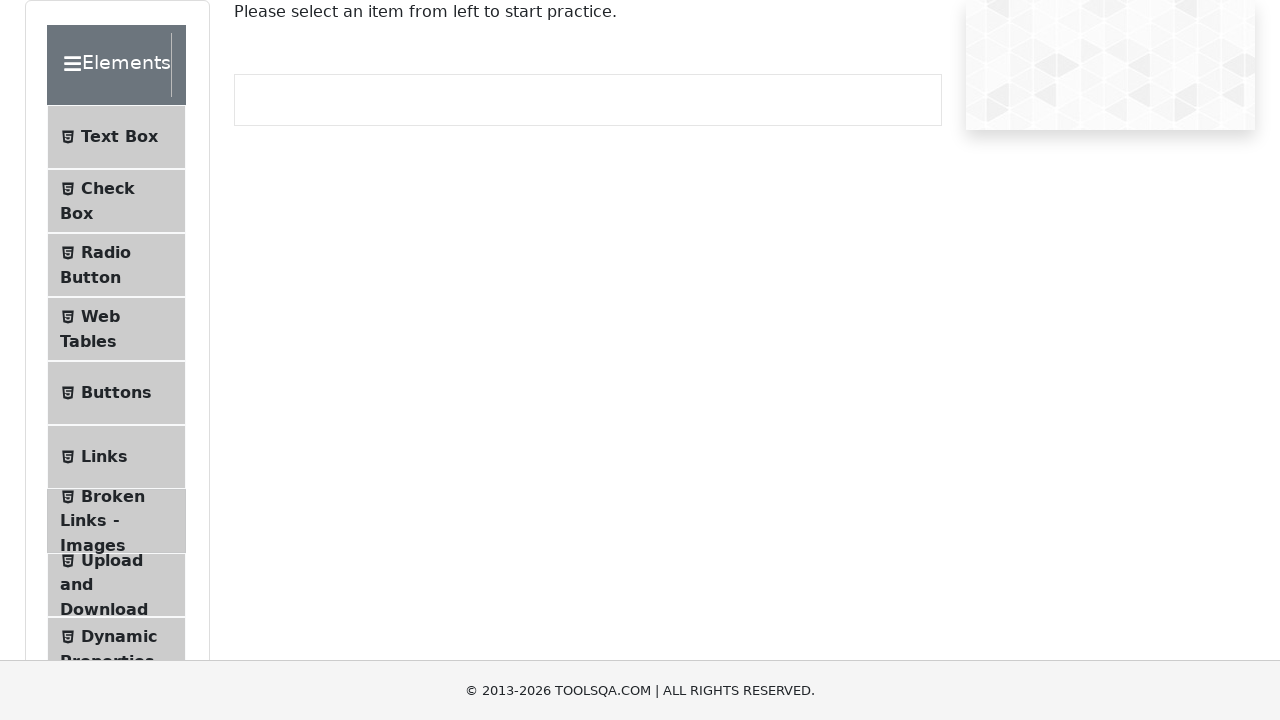

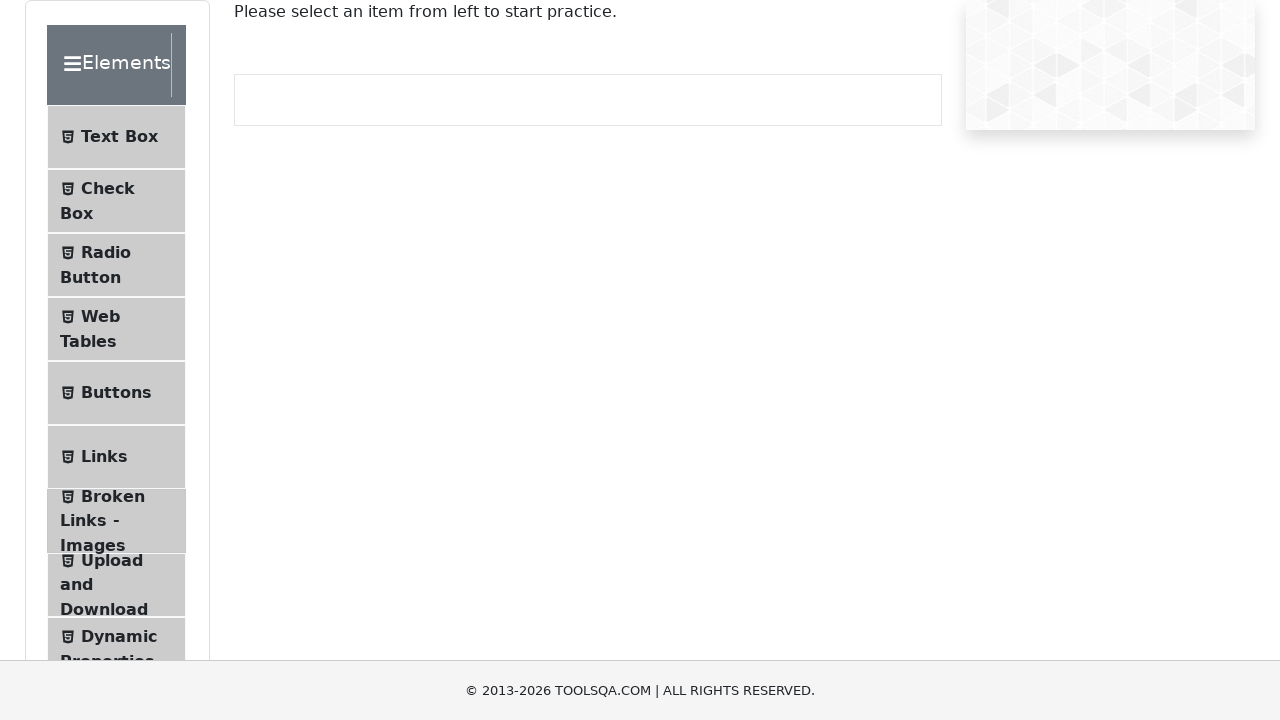